Tests clicking a button identified by a partial class attribute selector (btn-primary) on a UI testing playground page

Starting URL: http://uitestingplayground.com/classattr

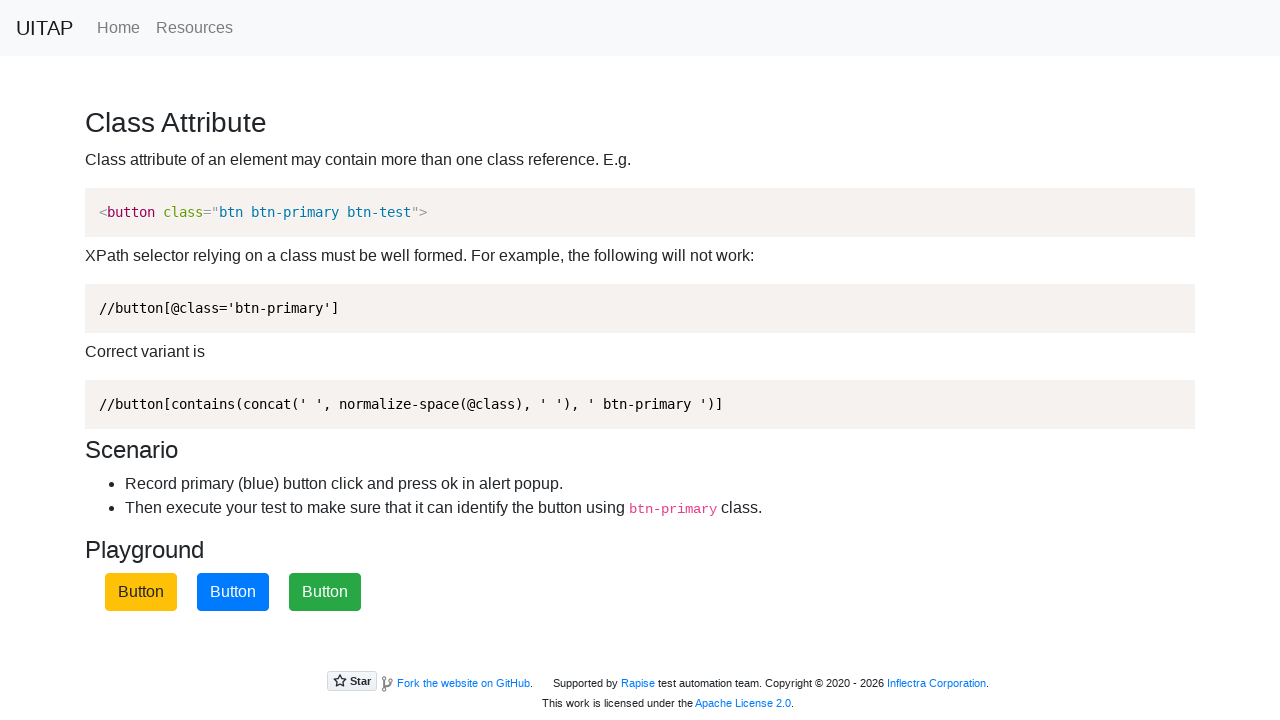

Navigated to class attribute selector test page
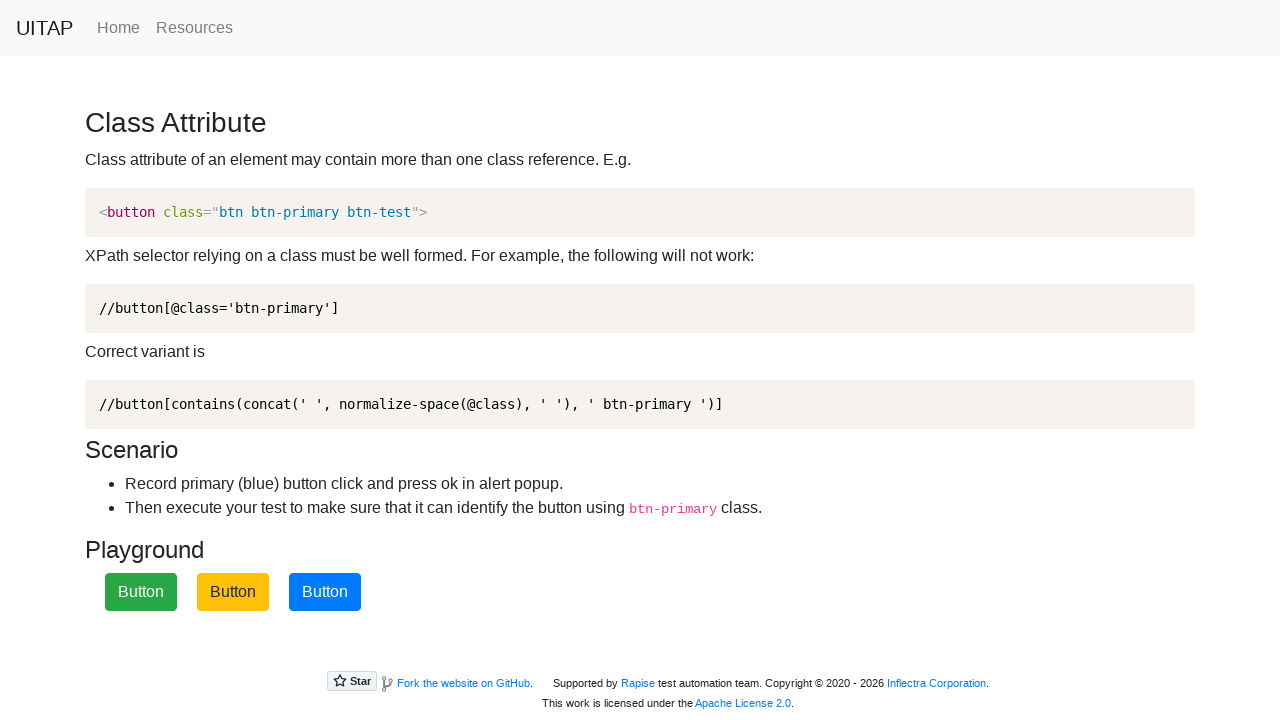

Clicked button identified by partial class attribute selector 'btn-primary' at (325, 592) on [class*='btn-primary']
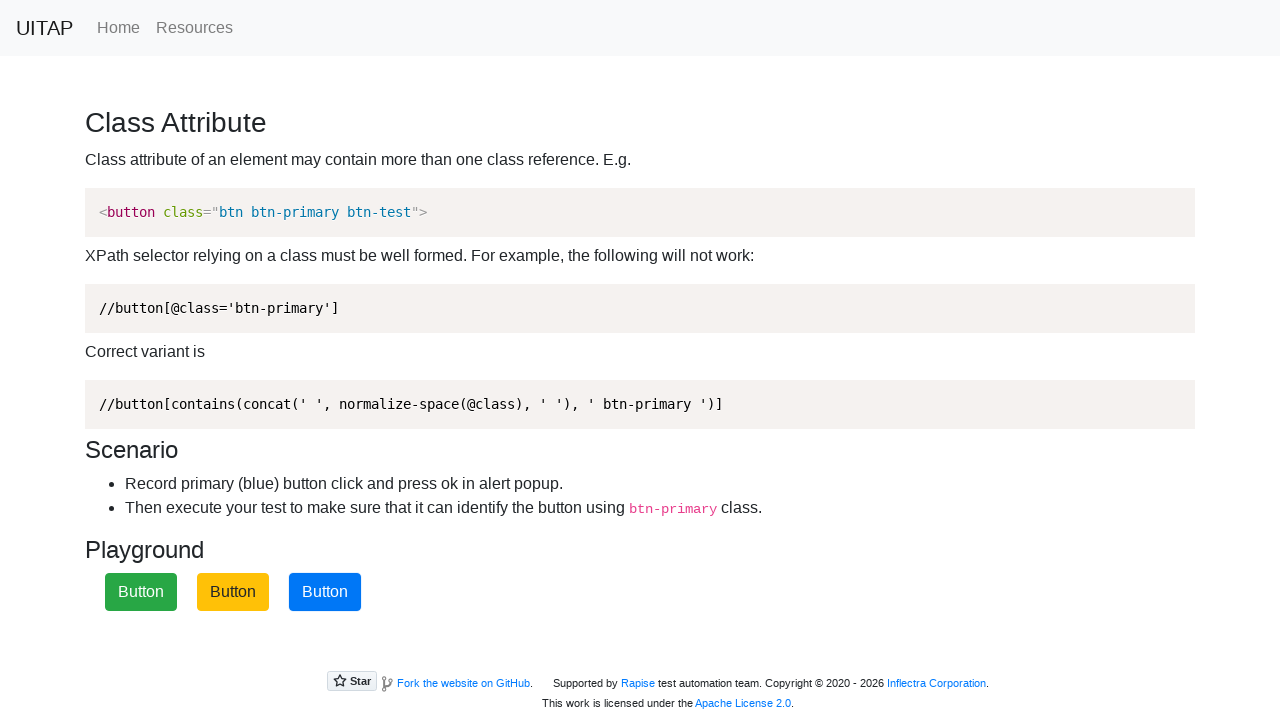

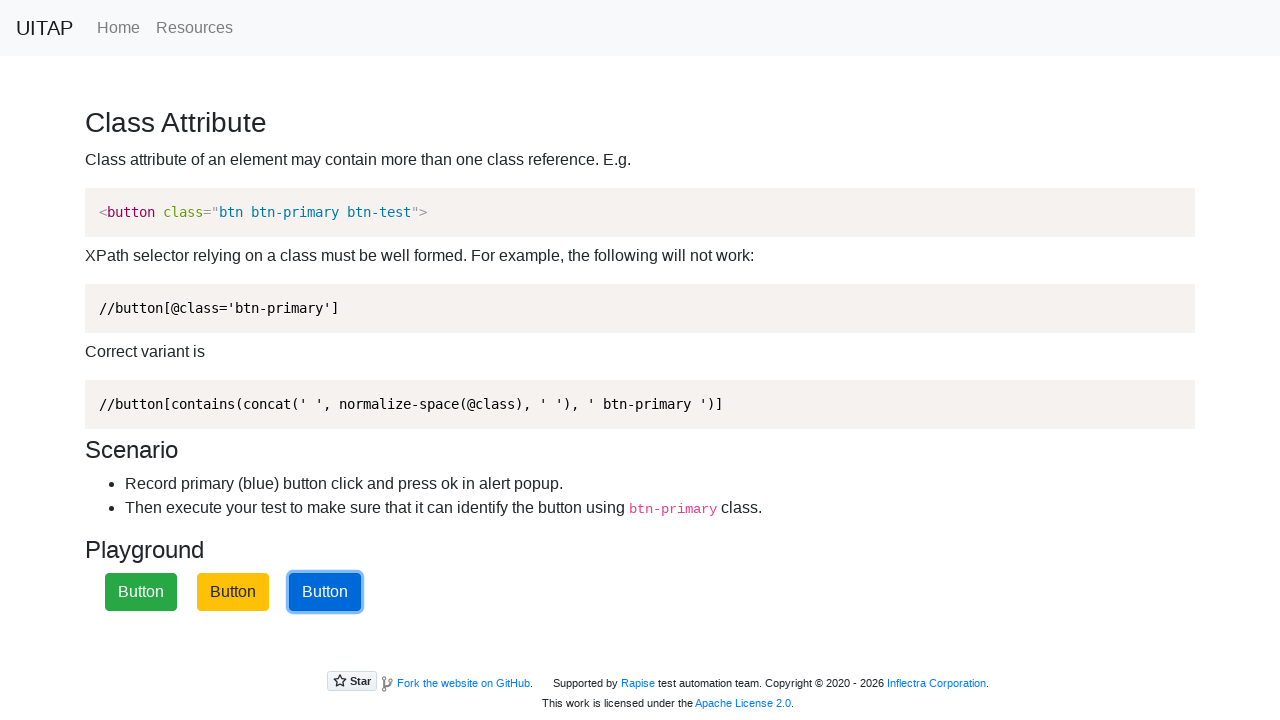